Tests custom styled radio button and checkbox selection on Ubuntu login page using JavaScript execution

Starting URL: https://login.ubuntu.com/

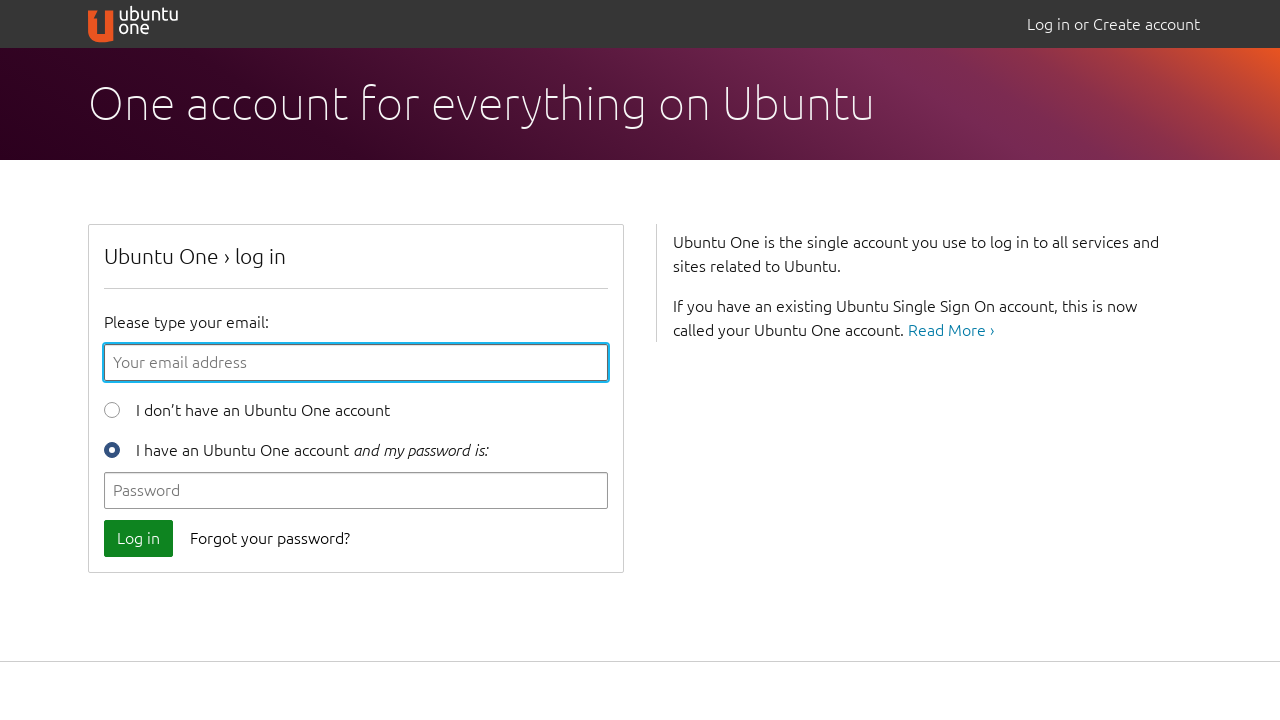

Located custom radio button for new user option
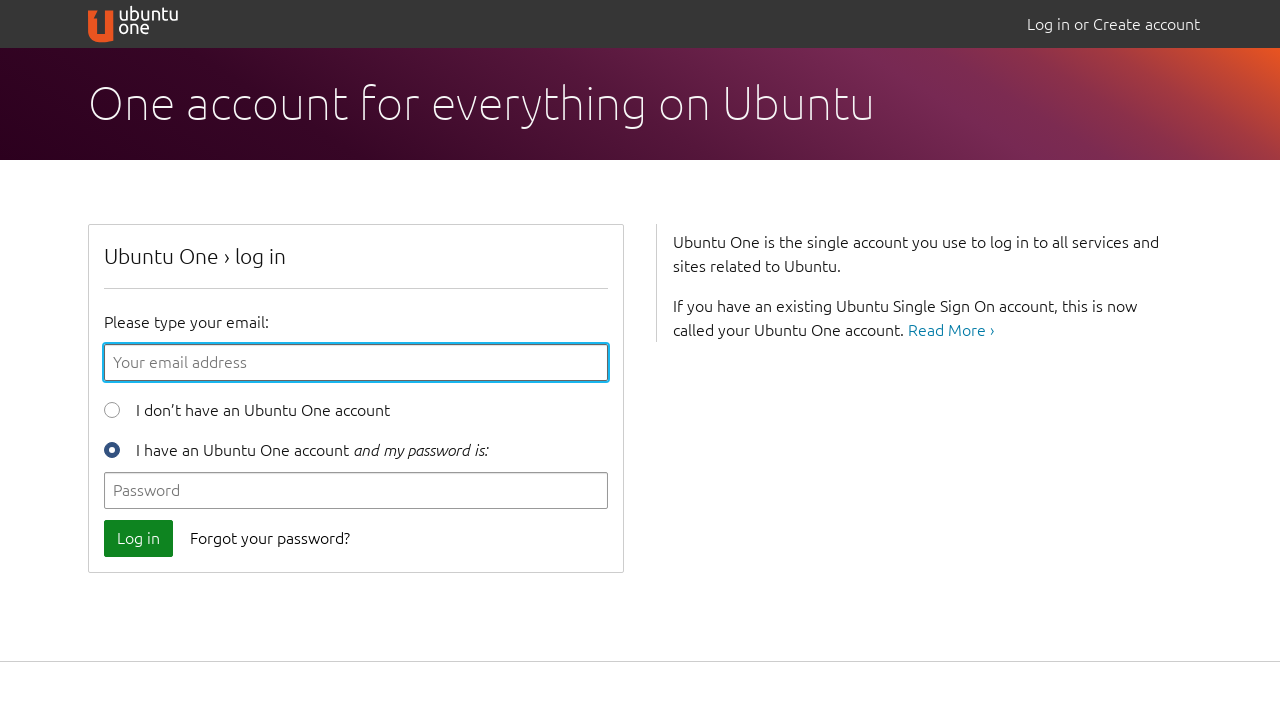

Radio button is not checked, proceeding to click
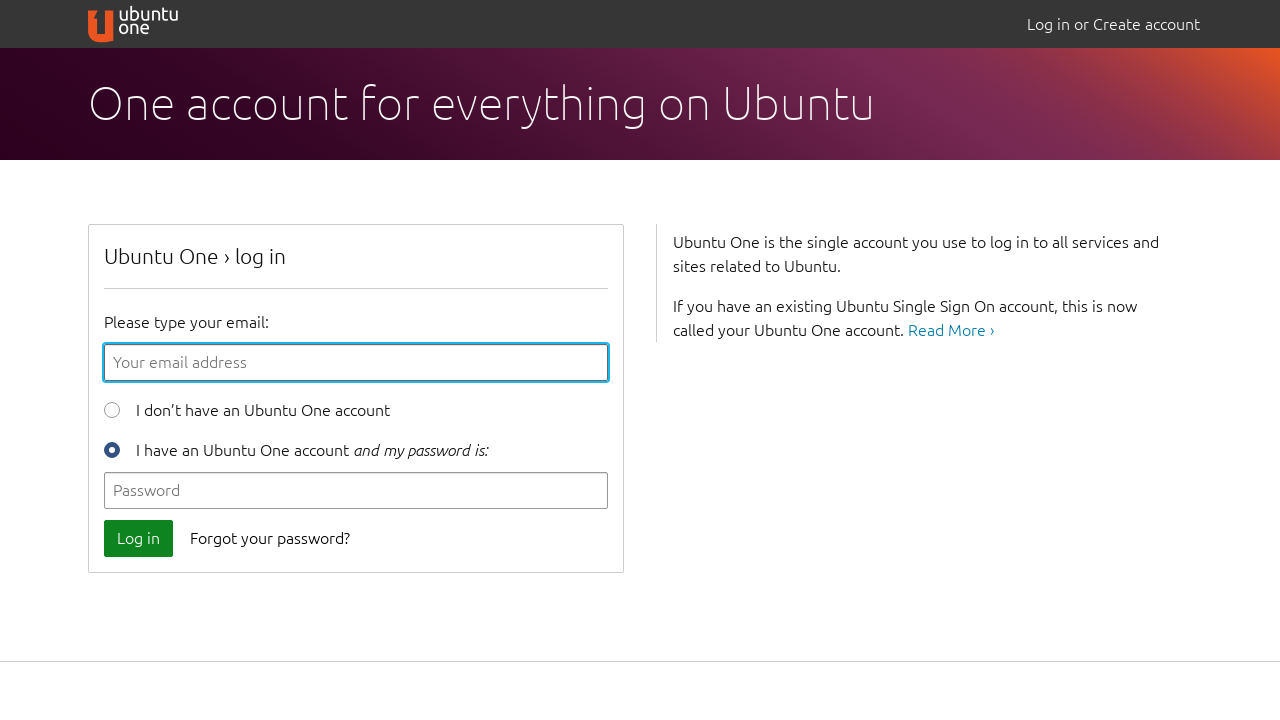

Executed JavaScript to click custom radio button for new user
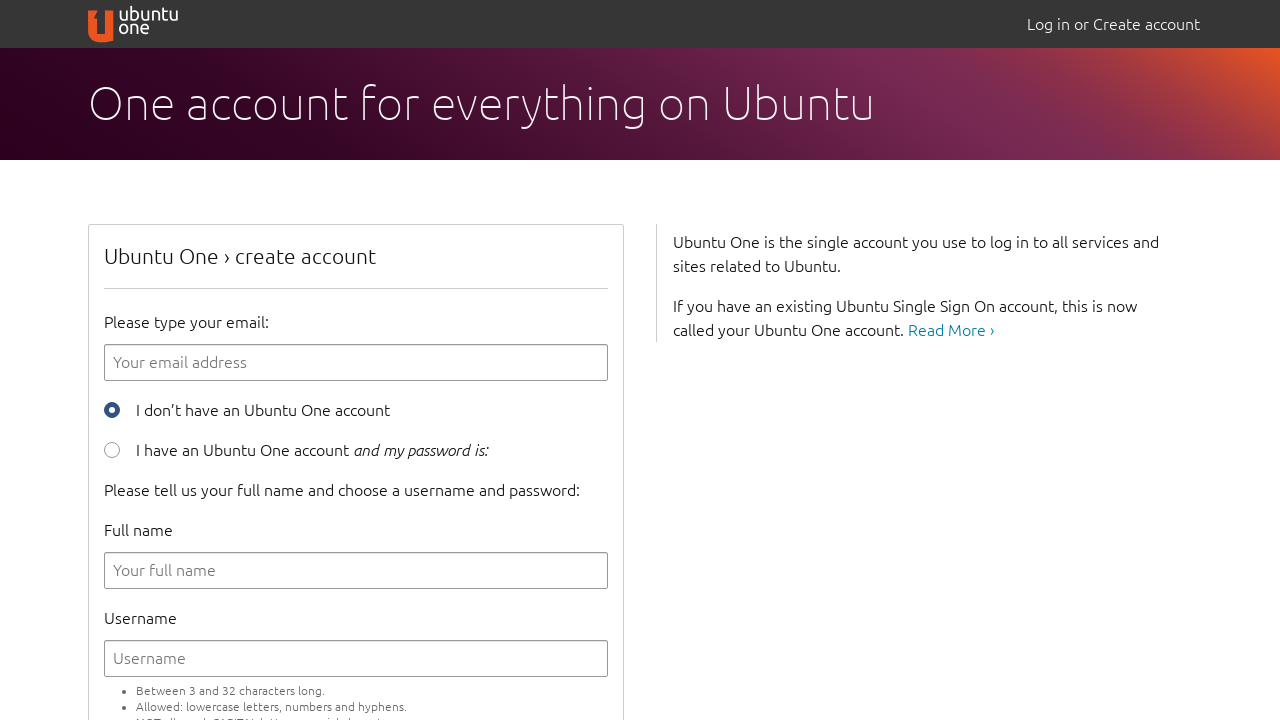

Hovered over Create account button to reveal checkbox at (170, 360) on xpath=//span[text()='Create account']
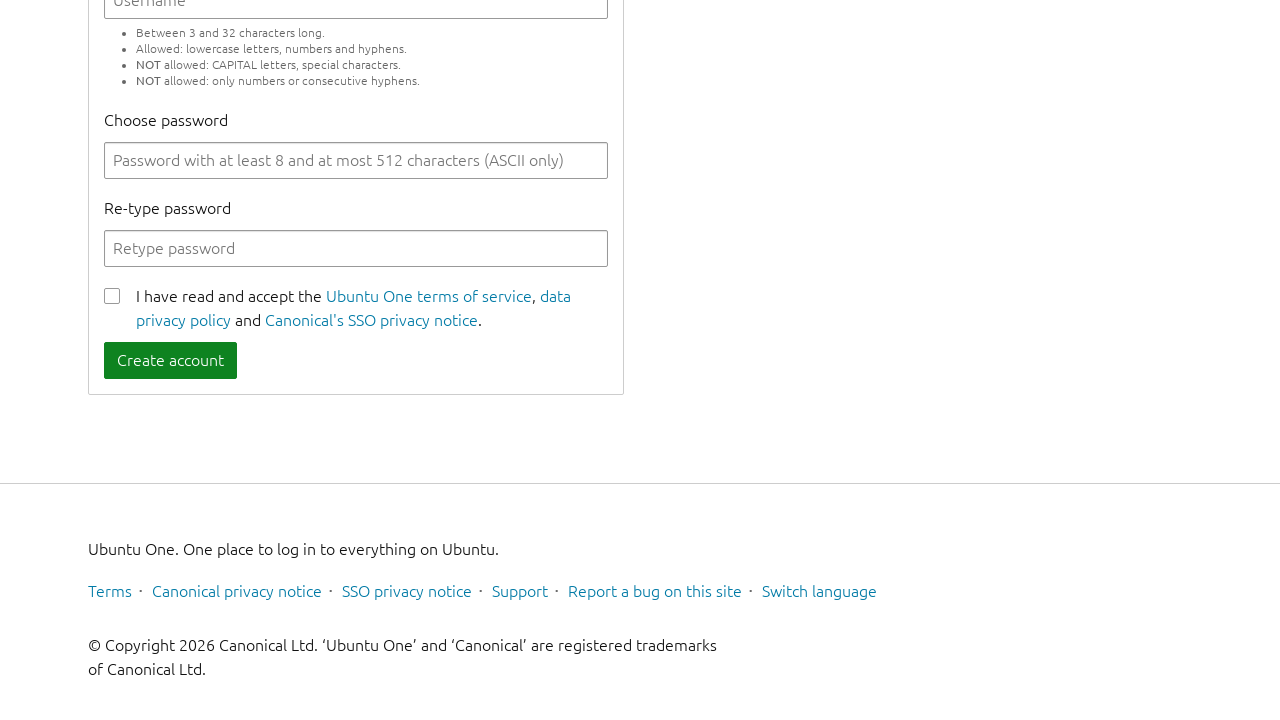

Located custom checkbox for terms of service acceptance
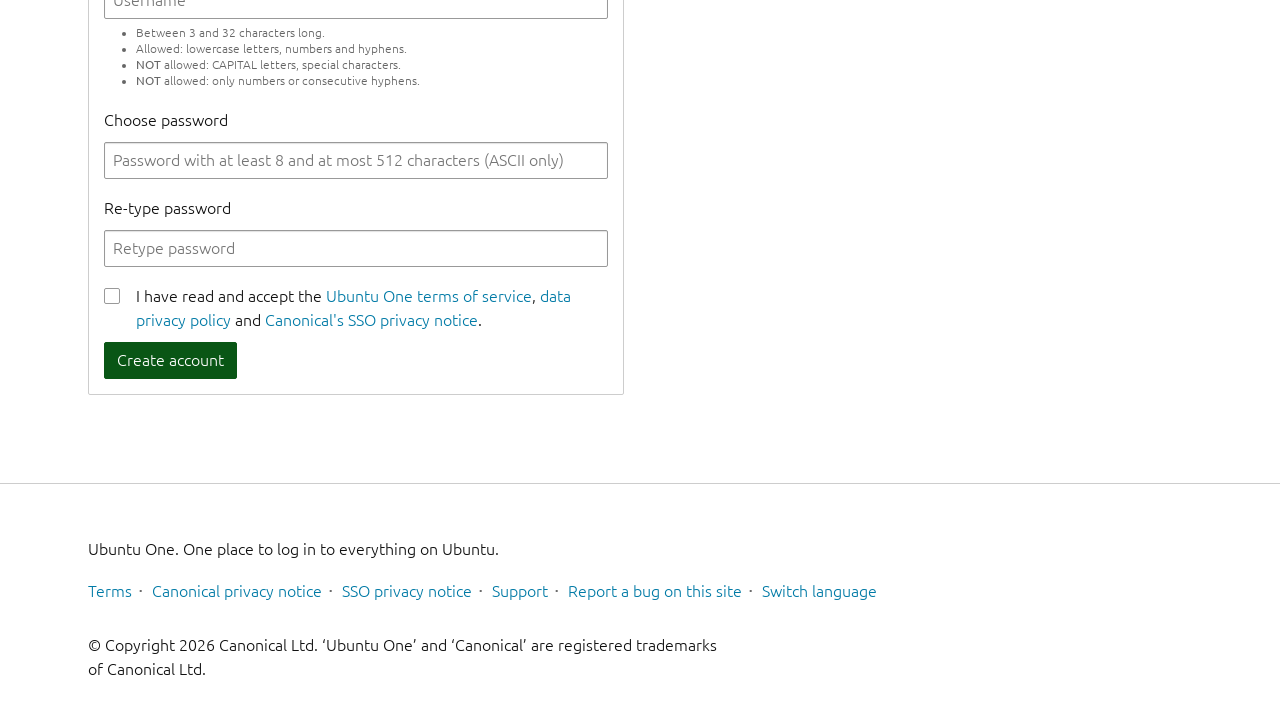

Checkbox is not checked, proceeding to click
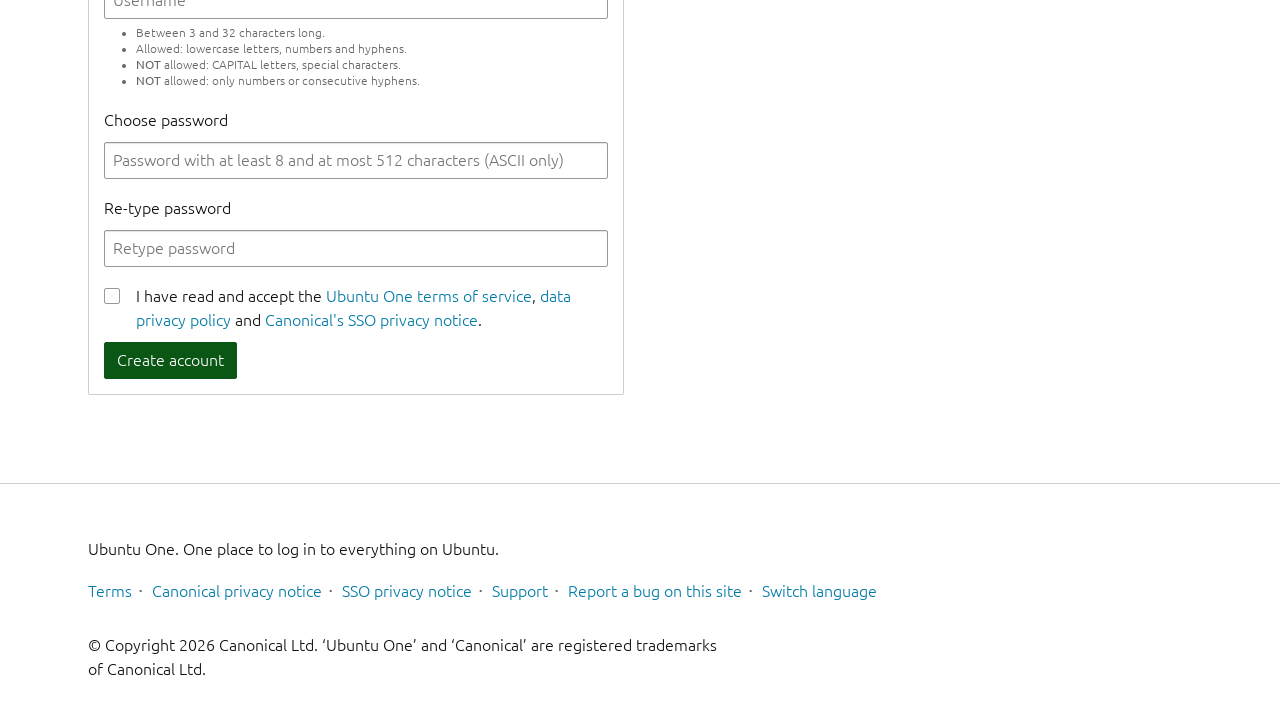

Executed JavaScript to click custom checkbox for terms of service
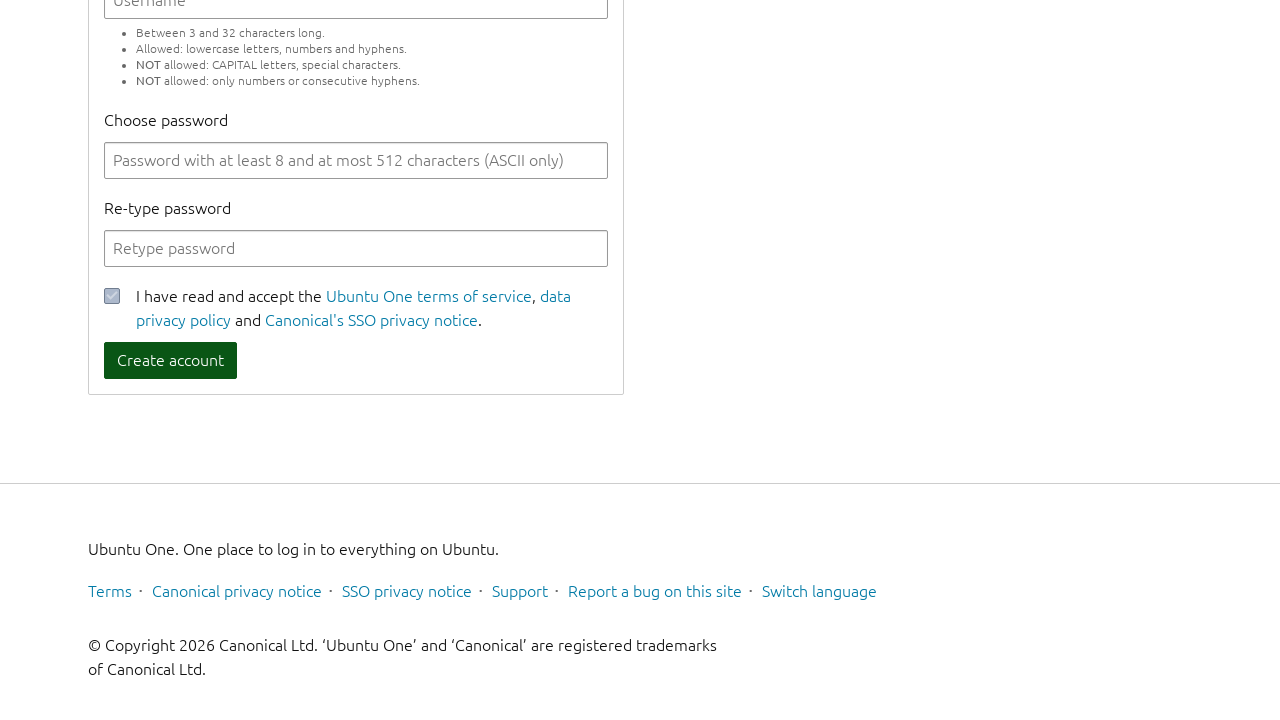

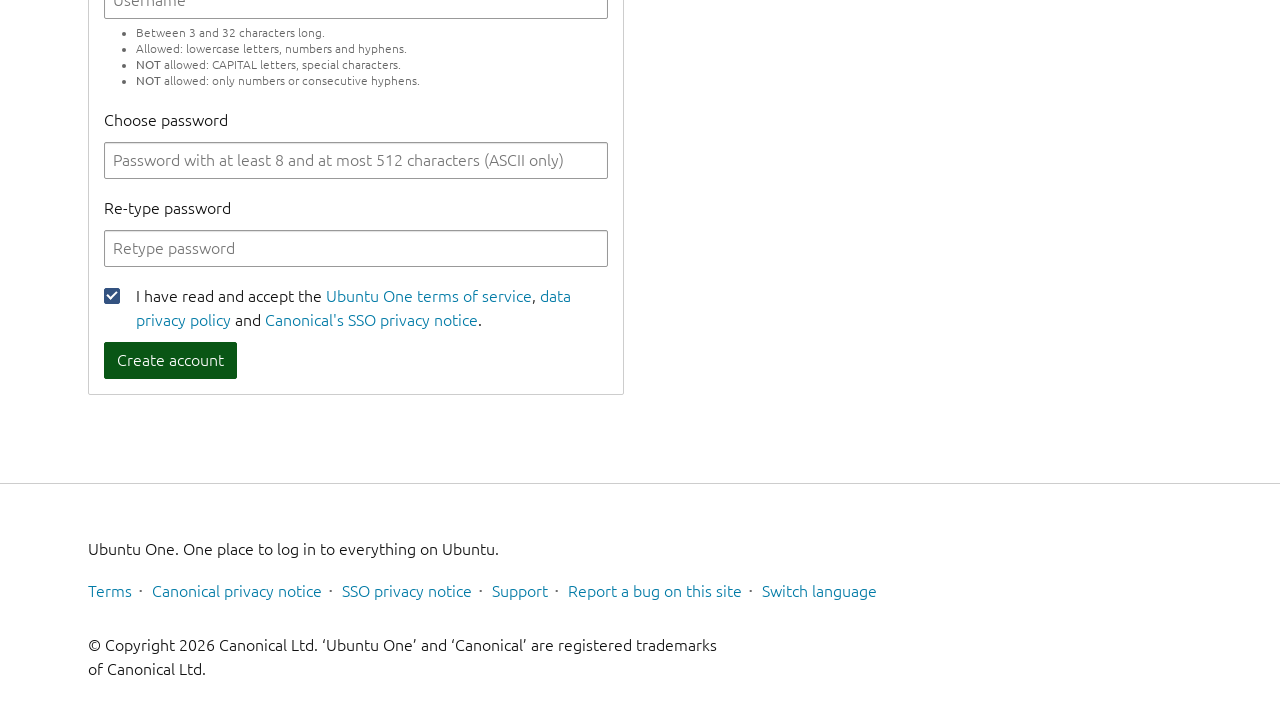